Tests clicking on the Electronics category link using a filter locator on a Turkish e-commerce website

Starting URL: https://www.idefix.com/

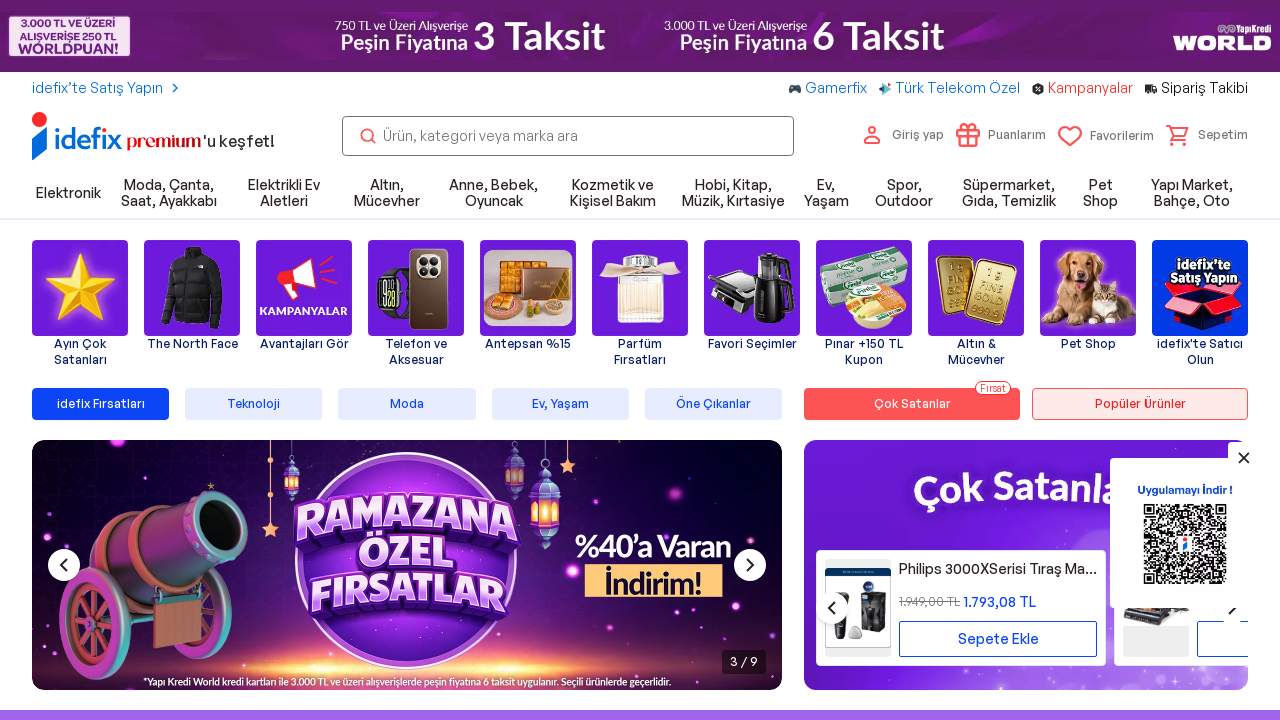

Clicked on Electronics (Elektronik) category link using filter locator at (68, 193) on a.text-center >> internal:has-text="Elektronik"i
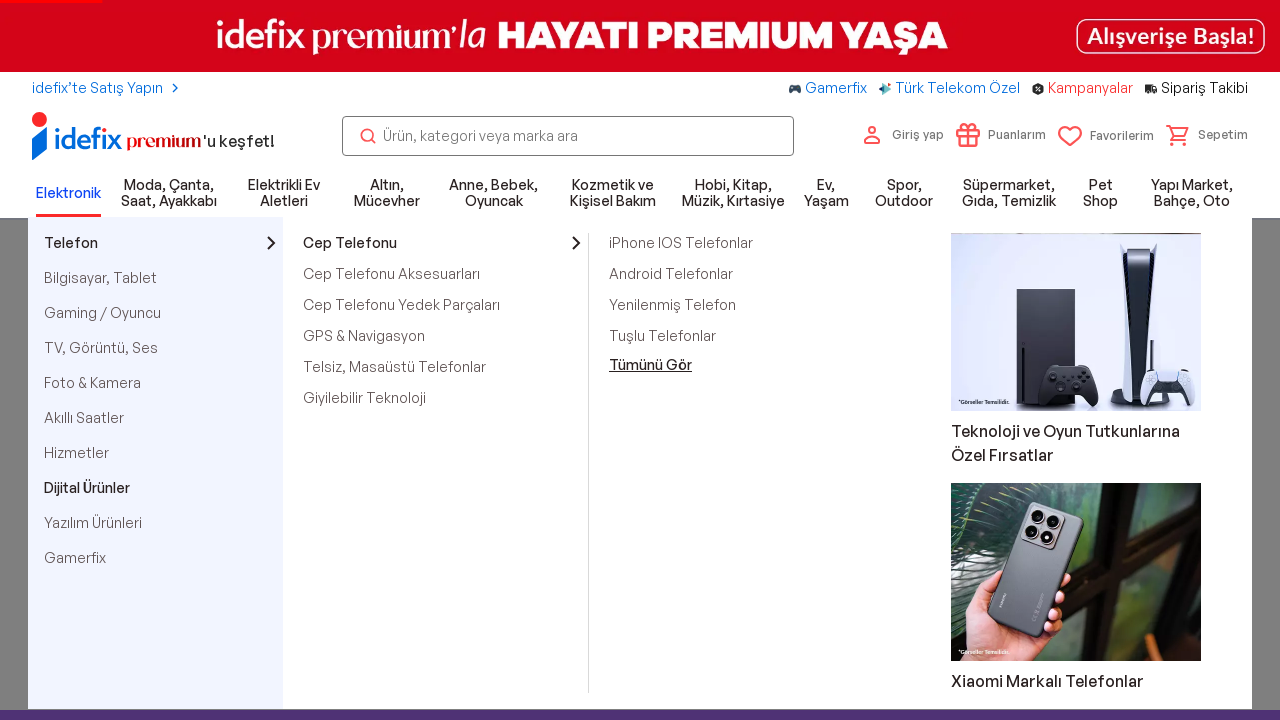

Waited 2 seconds for Electronics category page to load
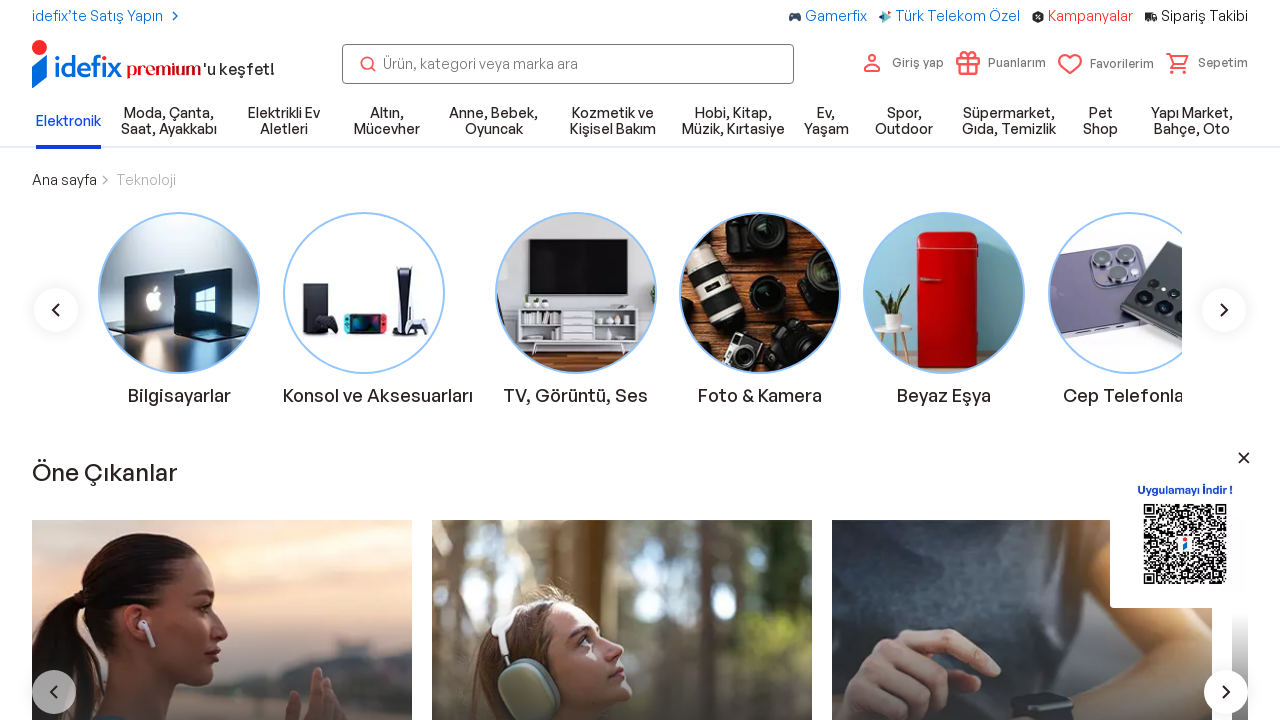

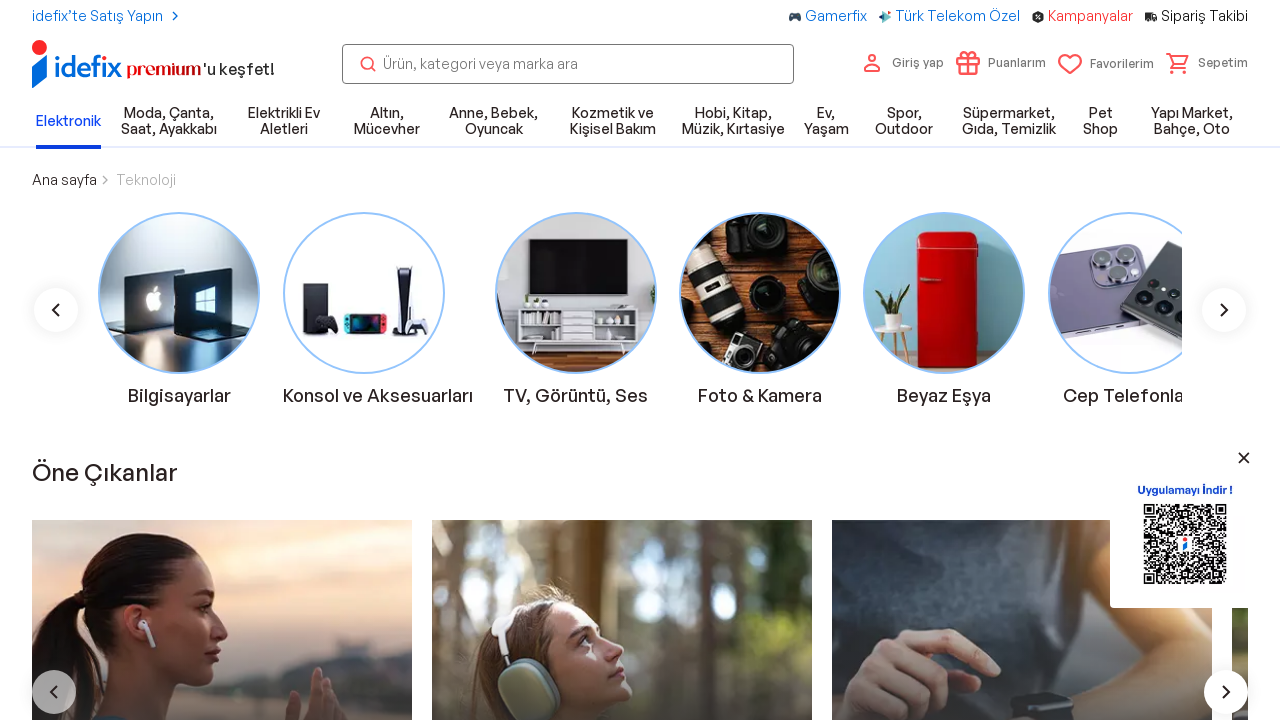